Tests selecting an option from a dropdown using Playwright's select_option method by text, then verifies the selection was successful.

Starting URL: https://the-internet.herokuapp.com/dropdown

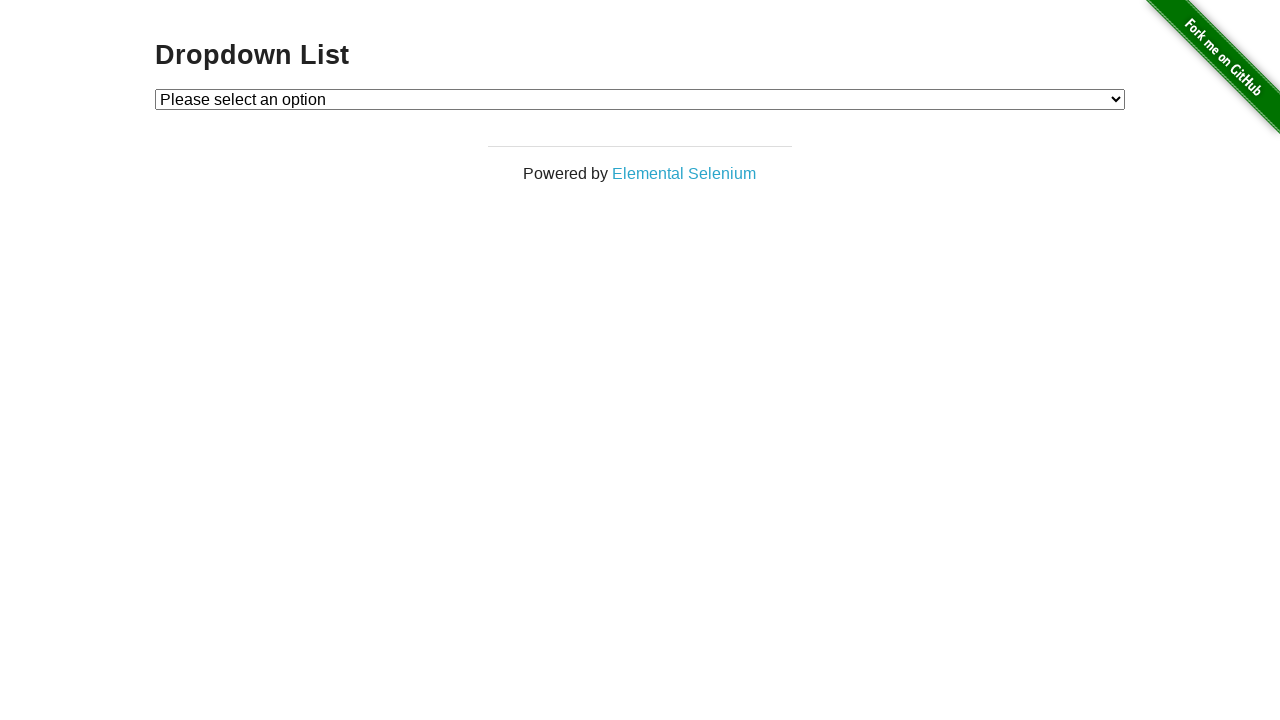

Selected 'Option 1' from dropdown using label on #dropdown
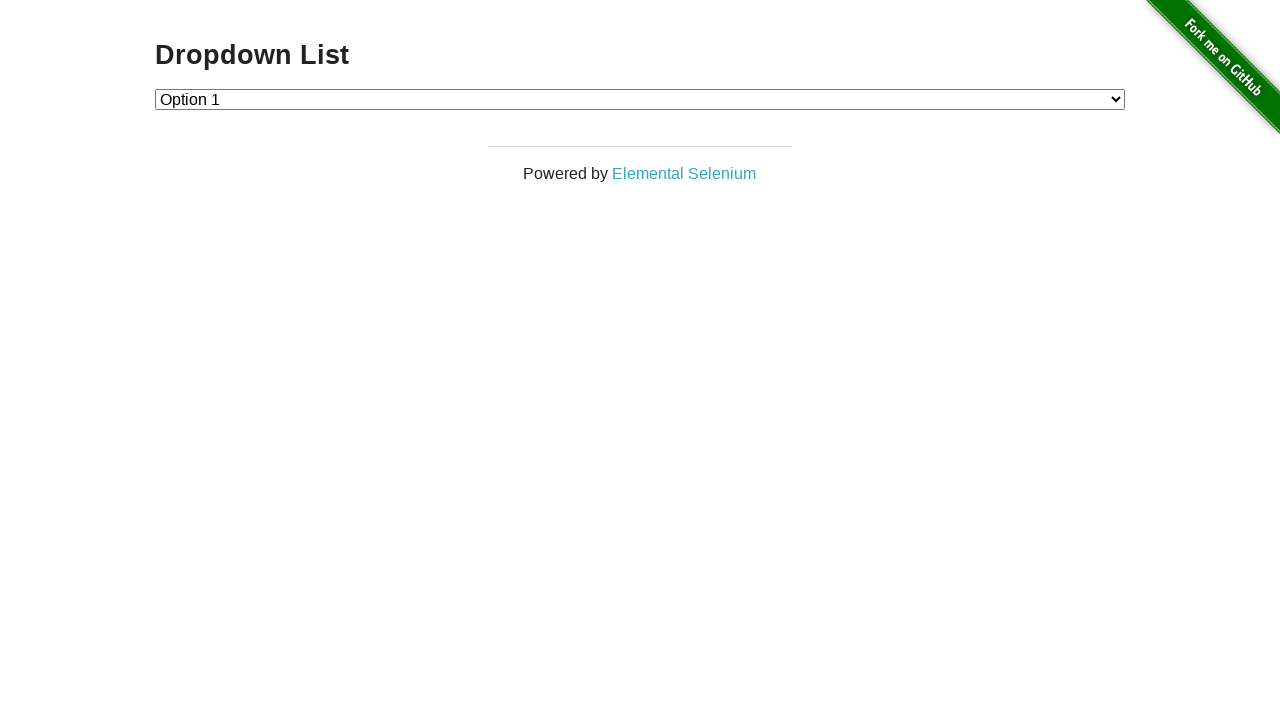

Retrieved text content of selected dropdown option
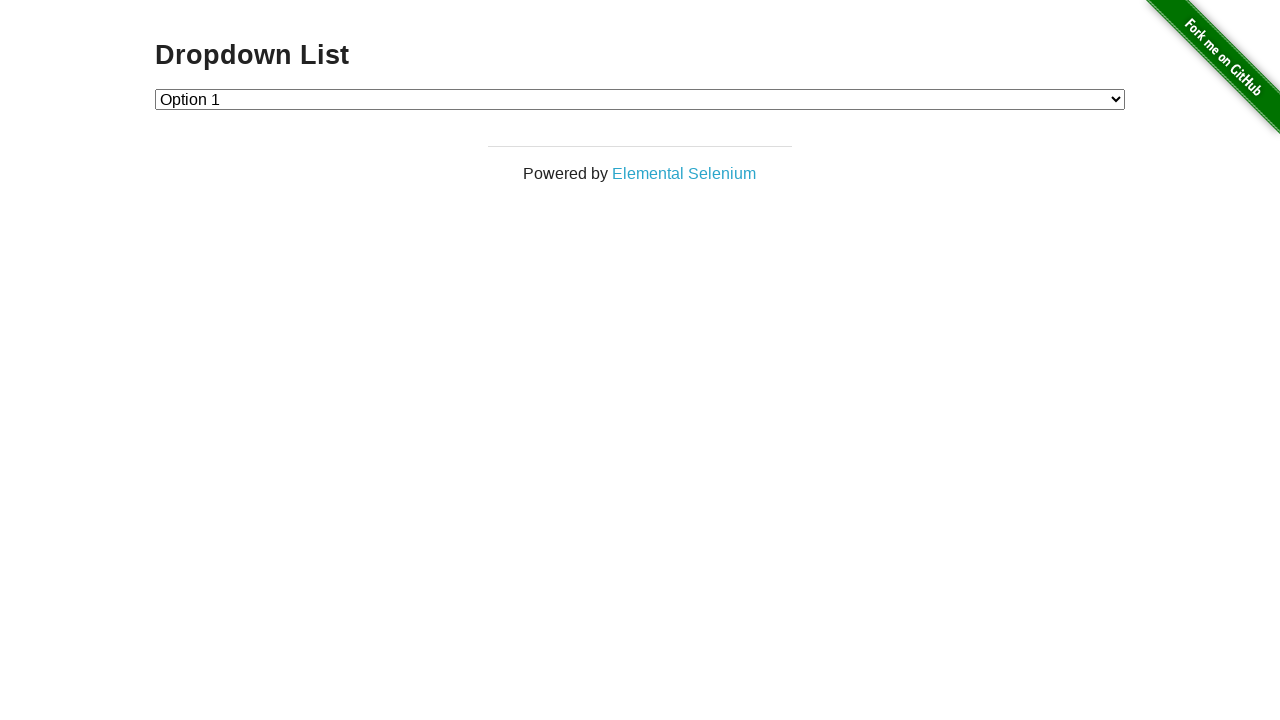

Verified that 'Option 1' is correctly selected in dropdown
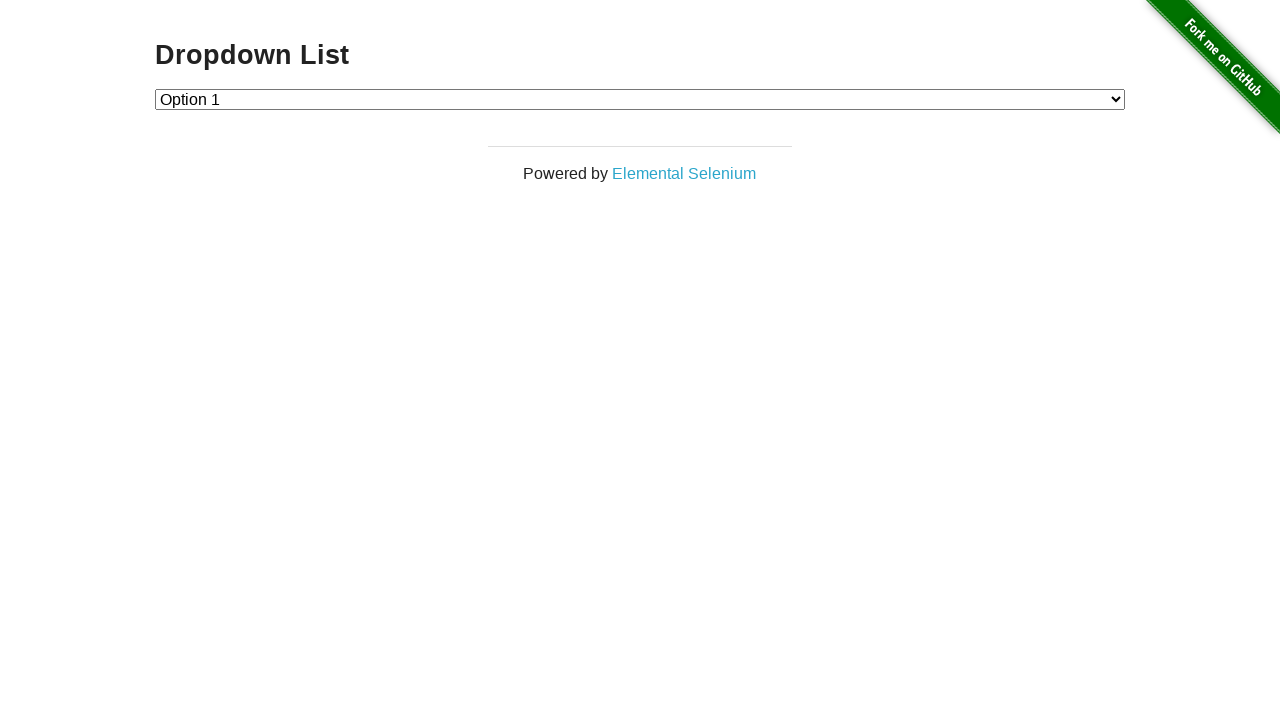

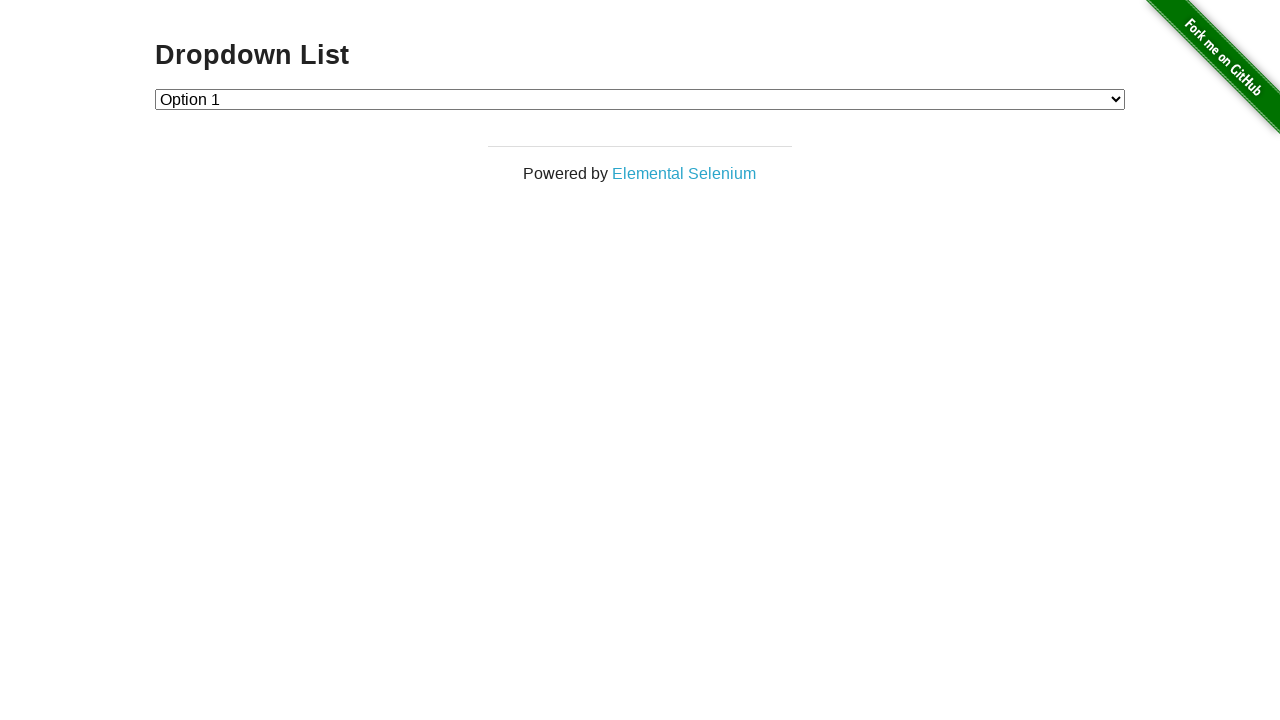